Tests page scrolling by scrolling to the bottom of the page and then back to the top

Starting URL: https://www.geeksforgeeks.org/

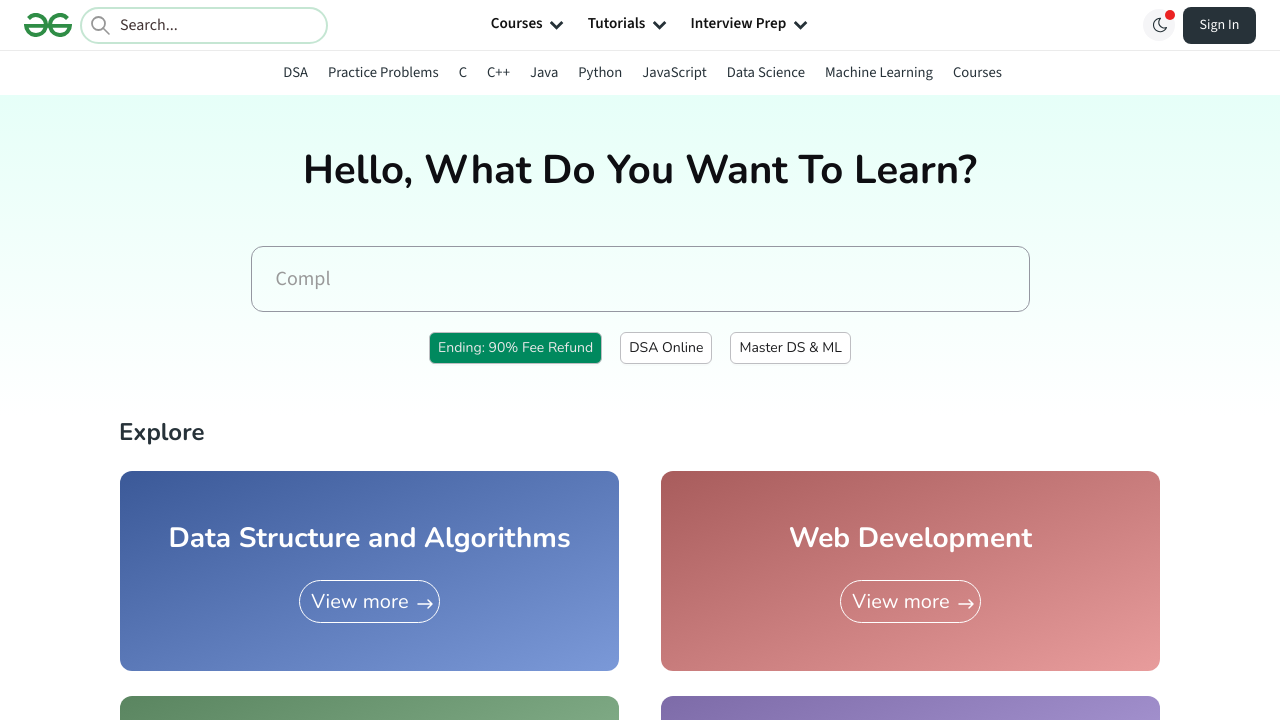

Scrolled to bottom of the page
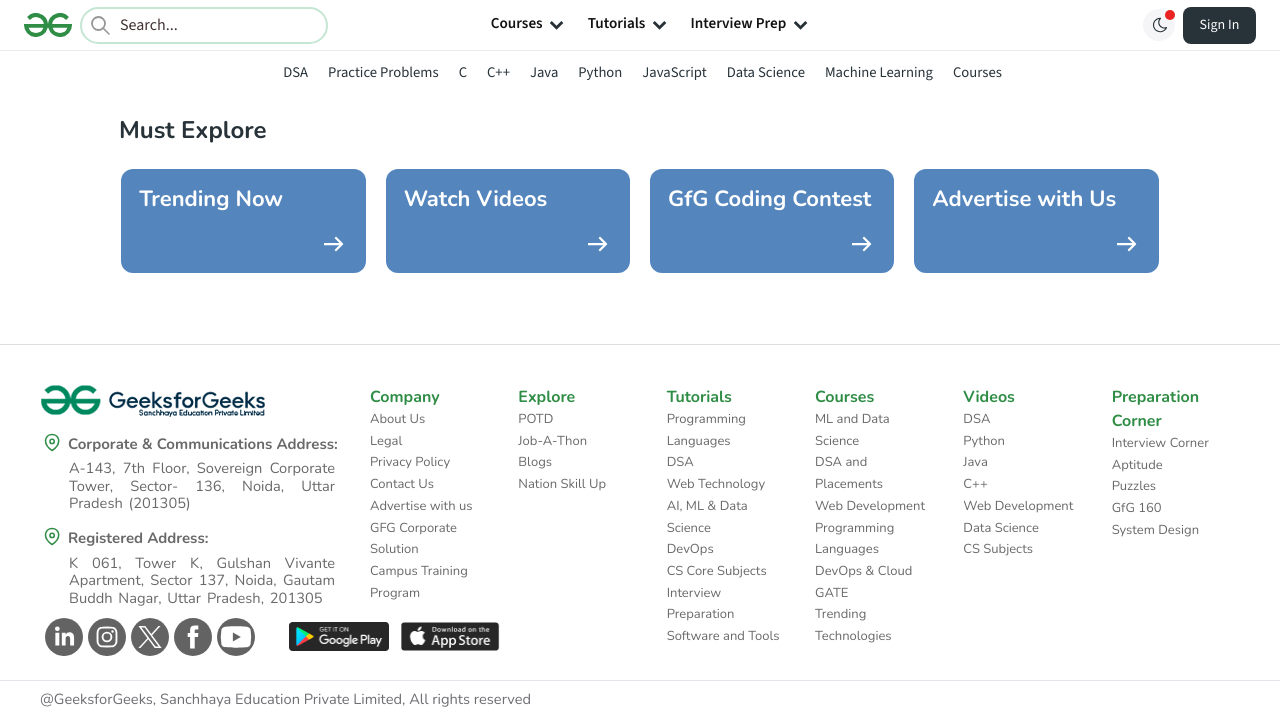

Waited 500ms for scroll to complete
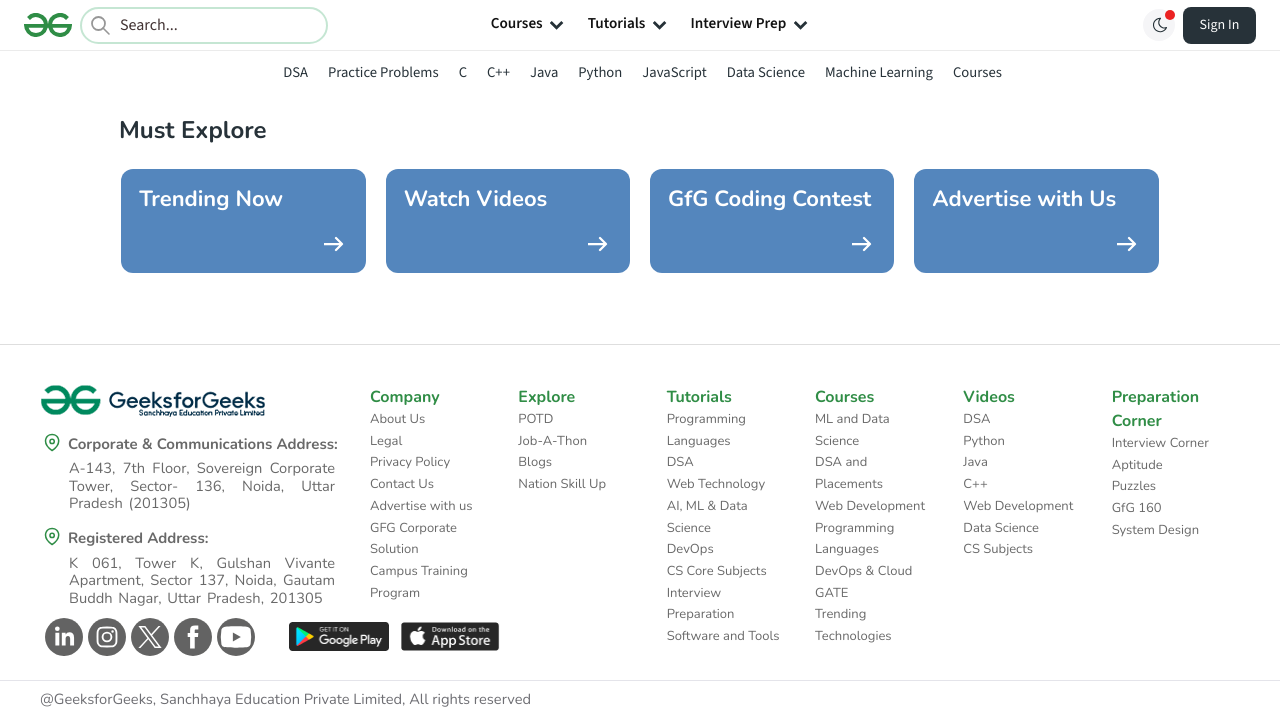

Scrolled back to top of the page
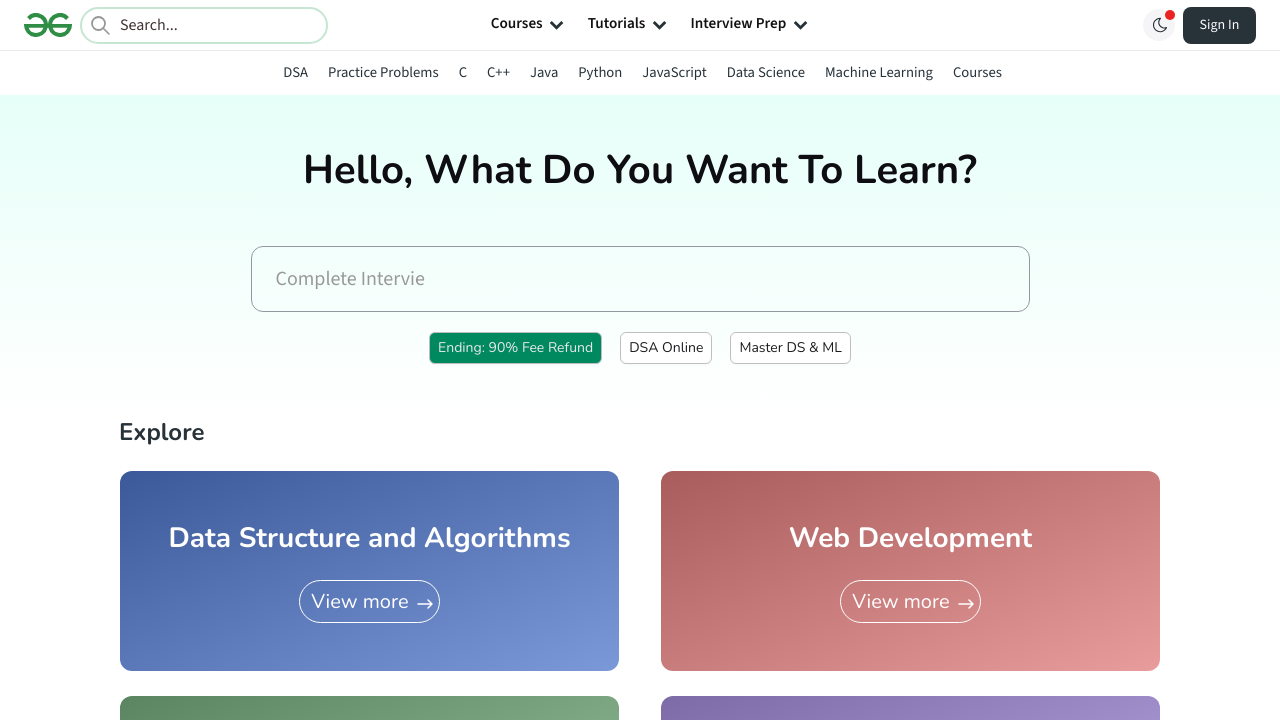

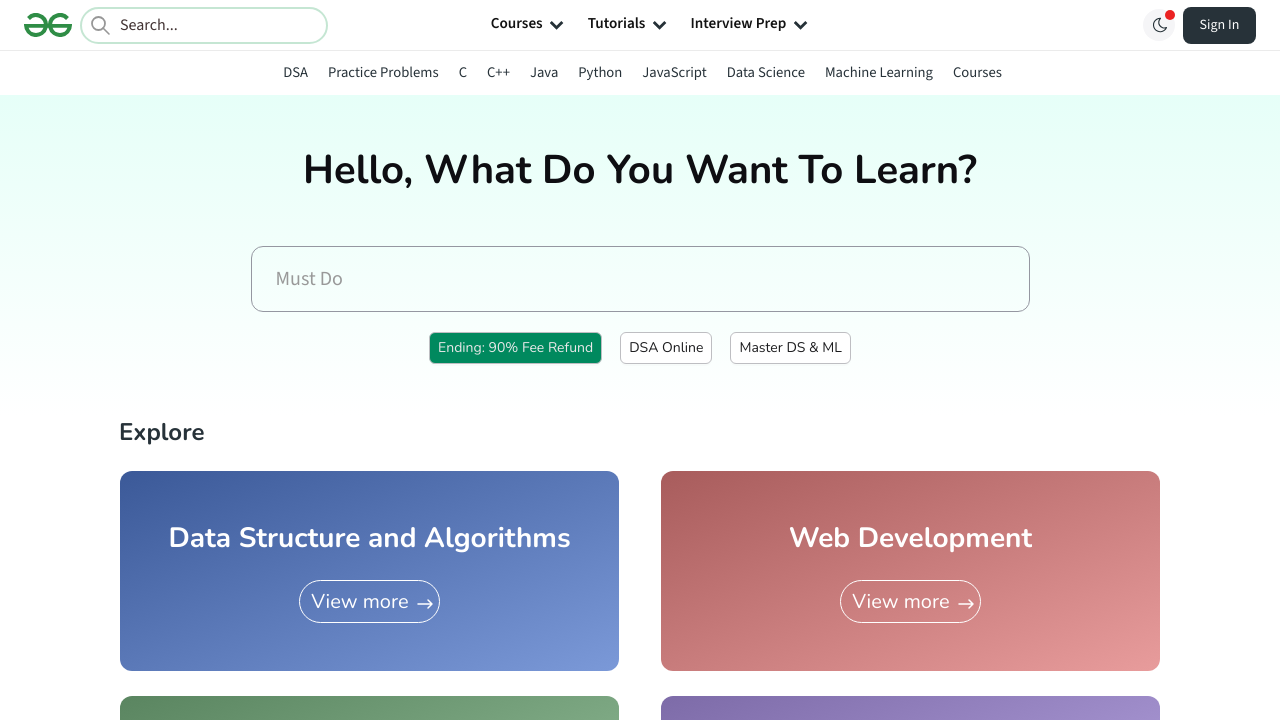